Navigates to Movistar Argentina's internet services page and verifies that plan information (gigas and pricing) elements are displayed correctly.

Starting URL: https://www.movistar.com.ar/productos-y-servicios/internet

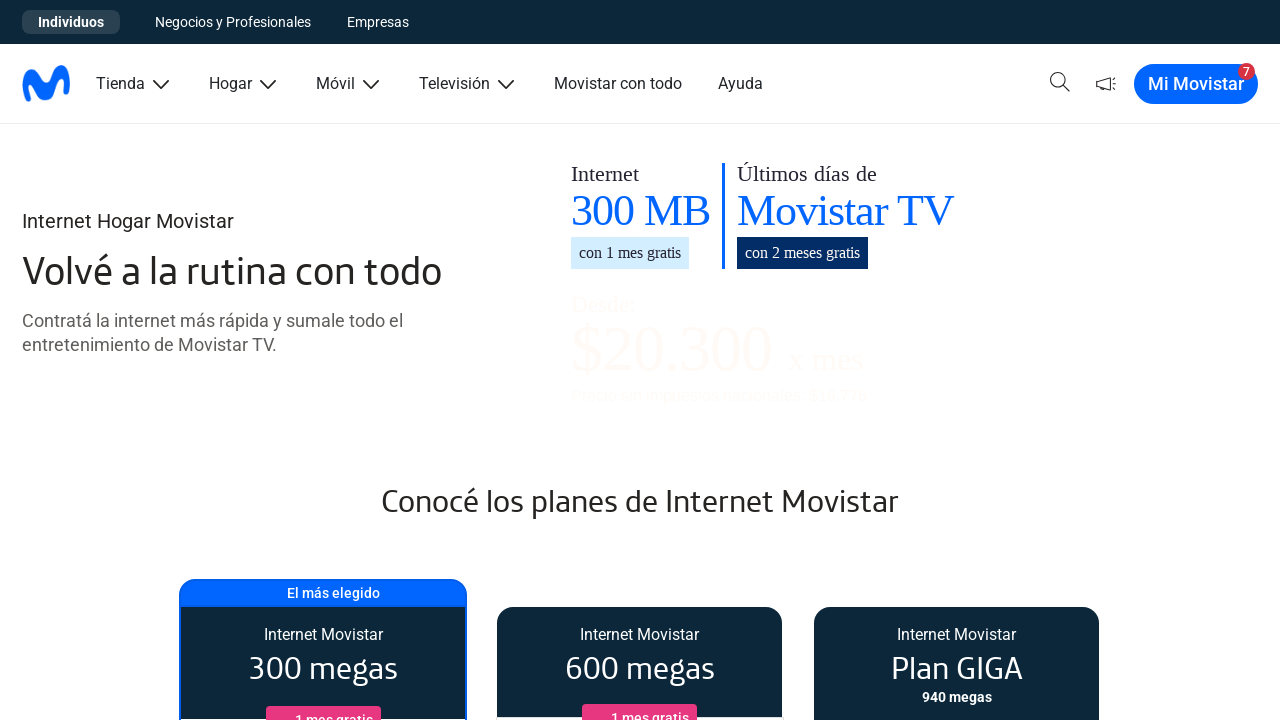

Waited for plan gigas element to be visible
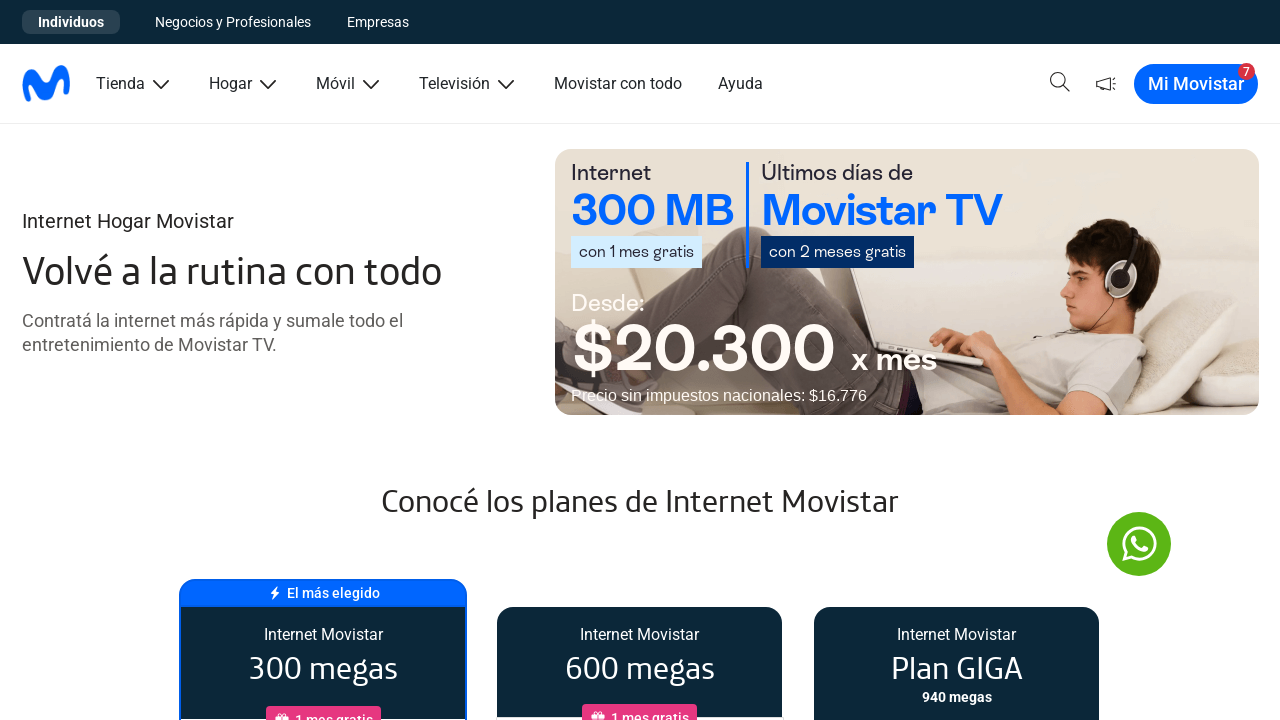

Waited for price element to be visible
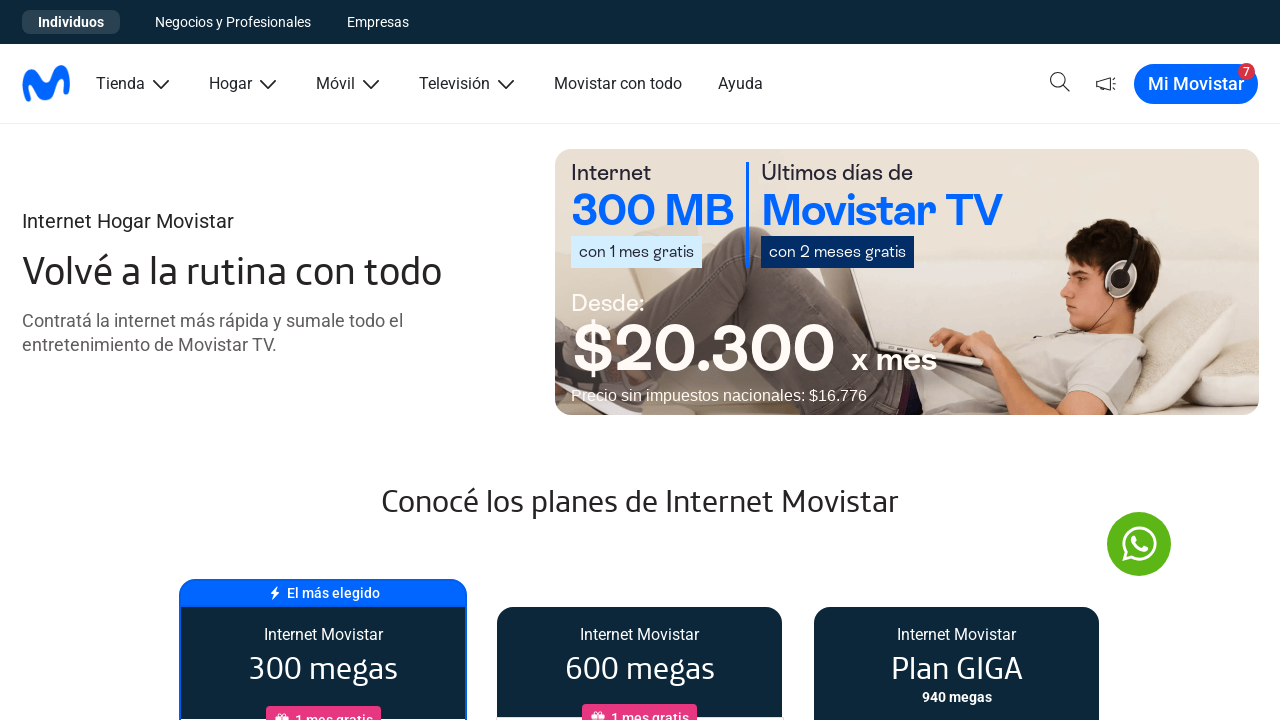

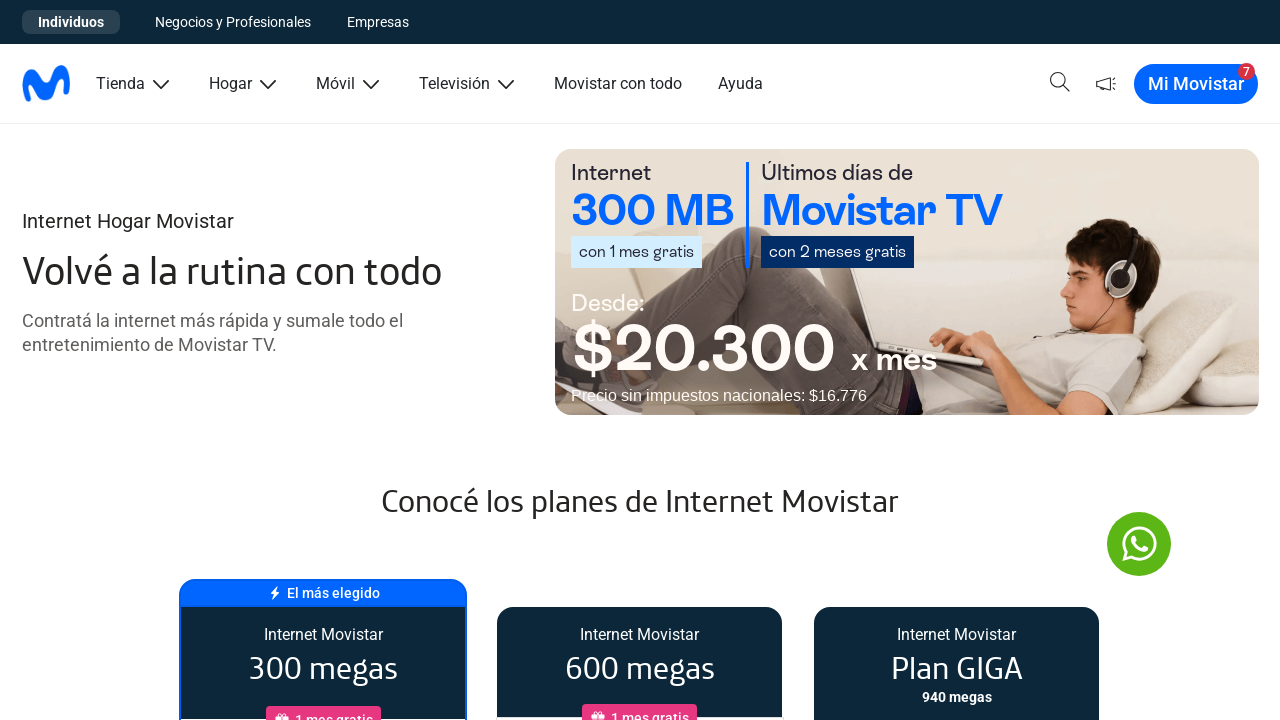